Tests drag and drop functionality by dragging element to drop zone

Starting URL: https://demoqa.com/droppable

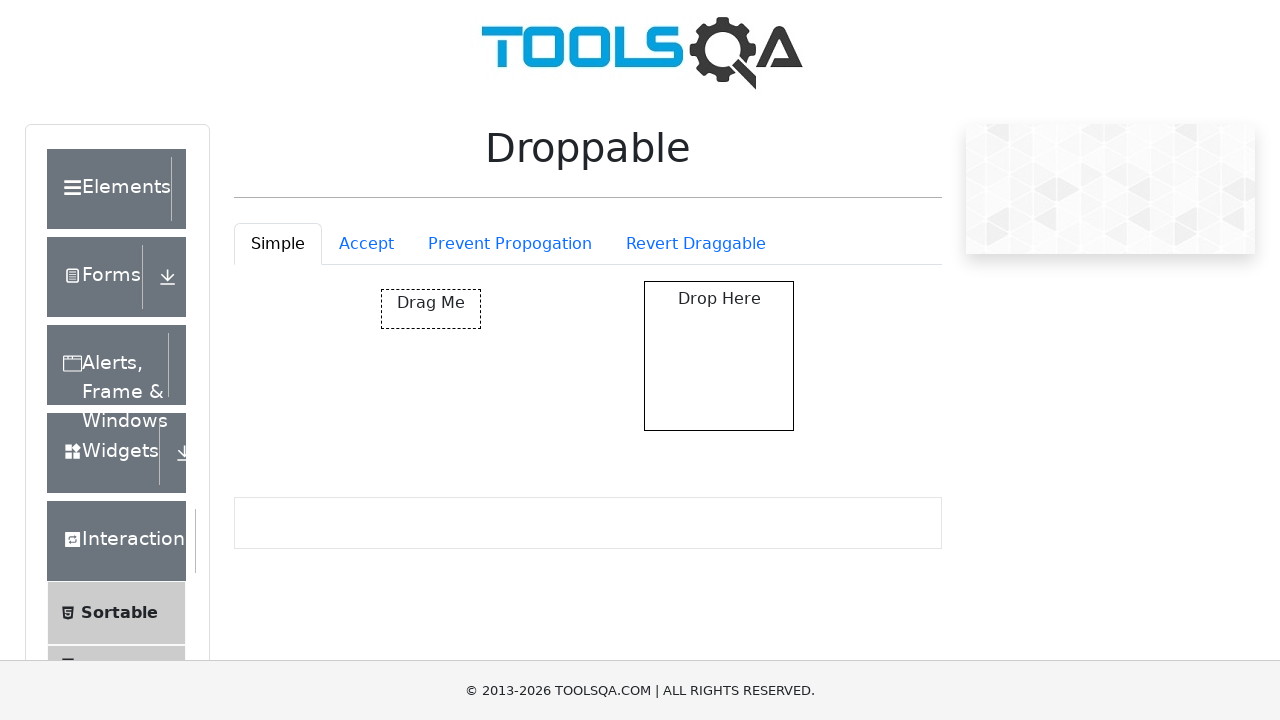

Navigated to droppable test page
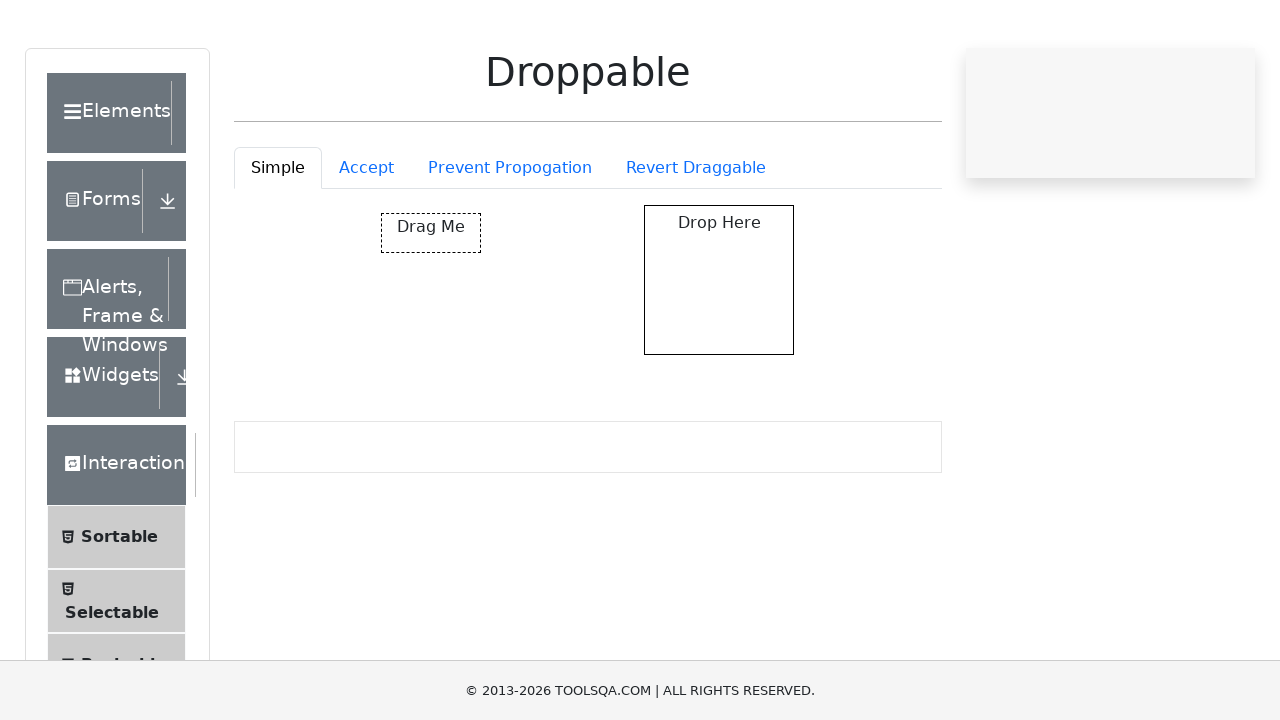

Dragged element to drop zone at (719, 356)
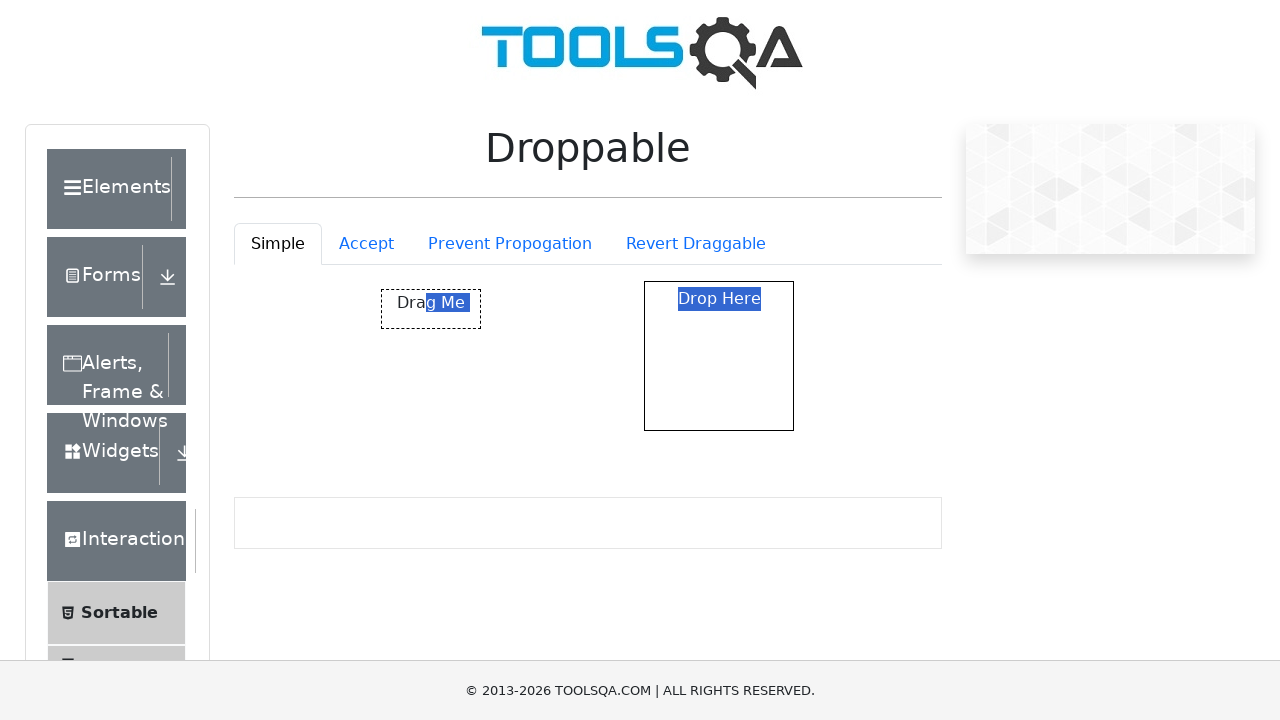

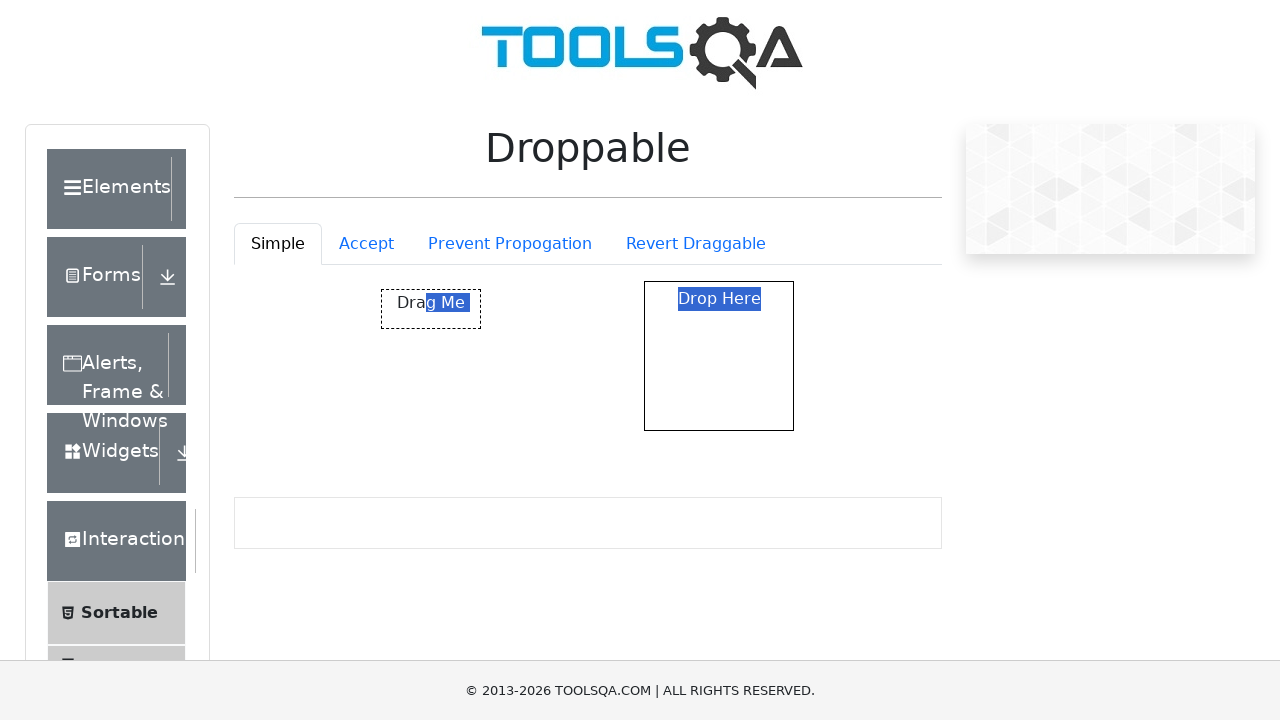